Tests login with invalid credentials and verifies the error message

Starting URL: https://the-internet.herokuapp.com/

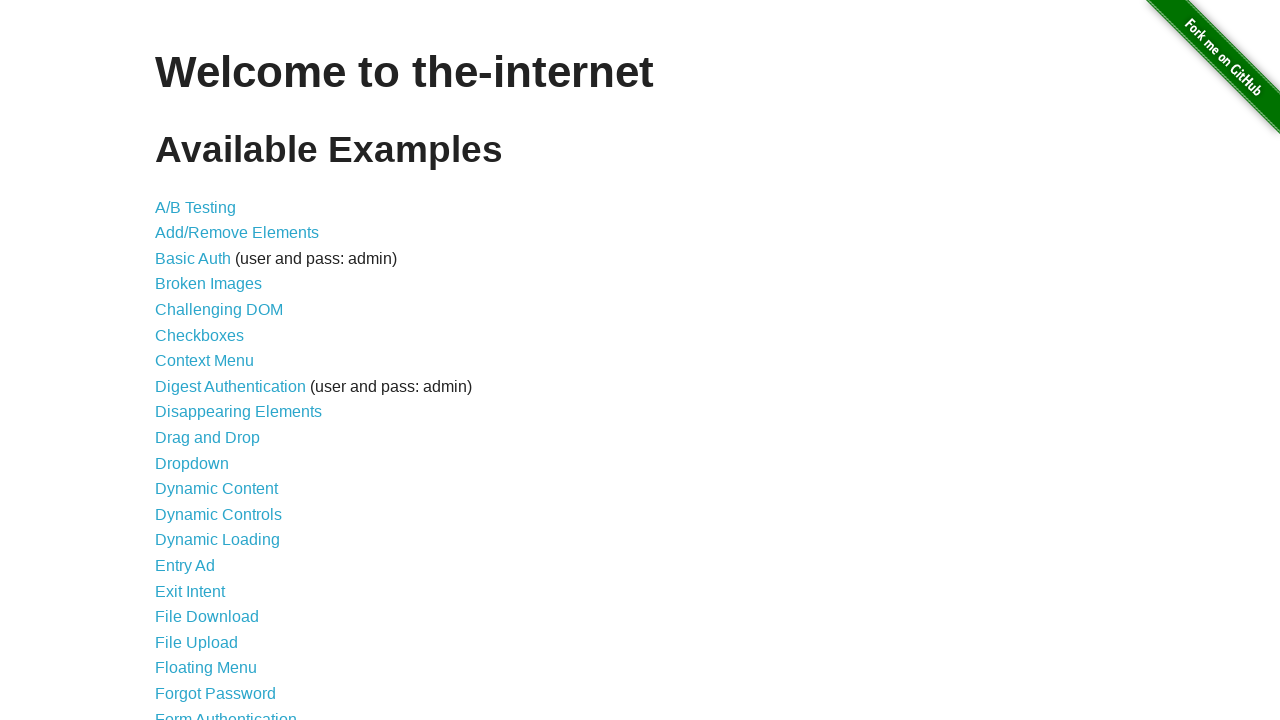

Clicked on Form Authentication link to navigate to login page at (226, 712) on xpath=//a[contains(@href, '/login')]
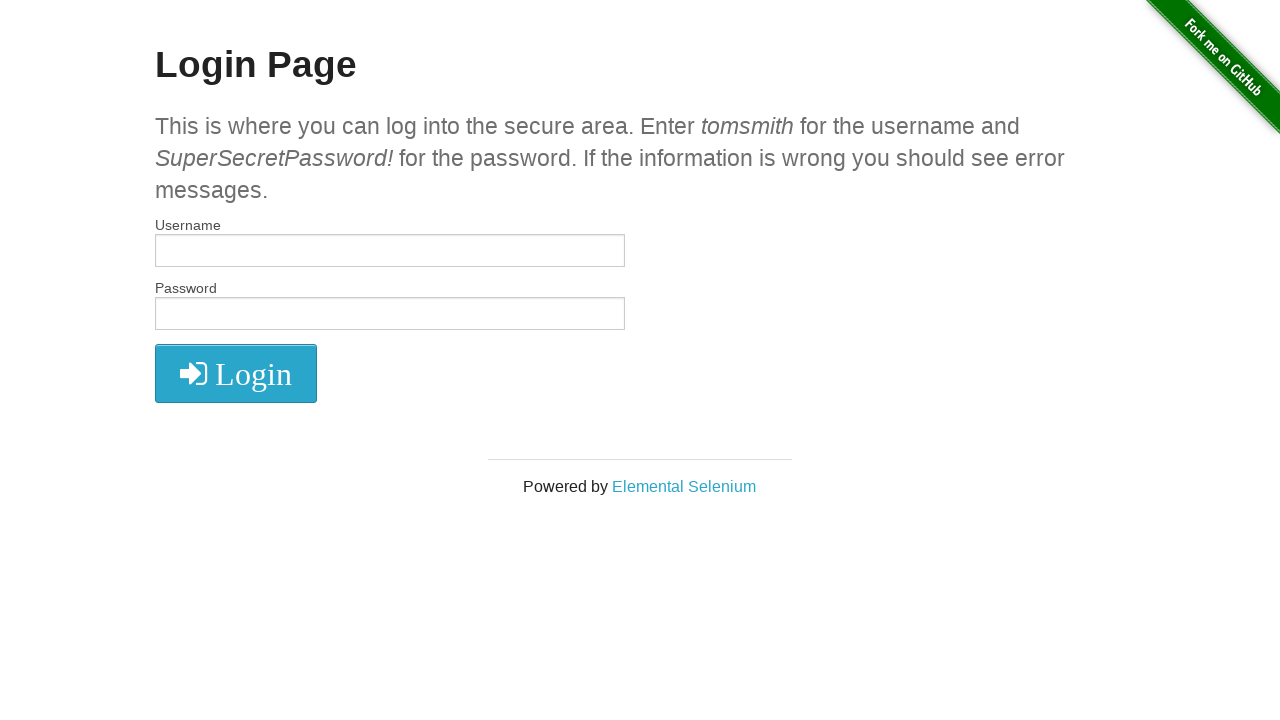

Filled username field with 'Lavinia' on #username
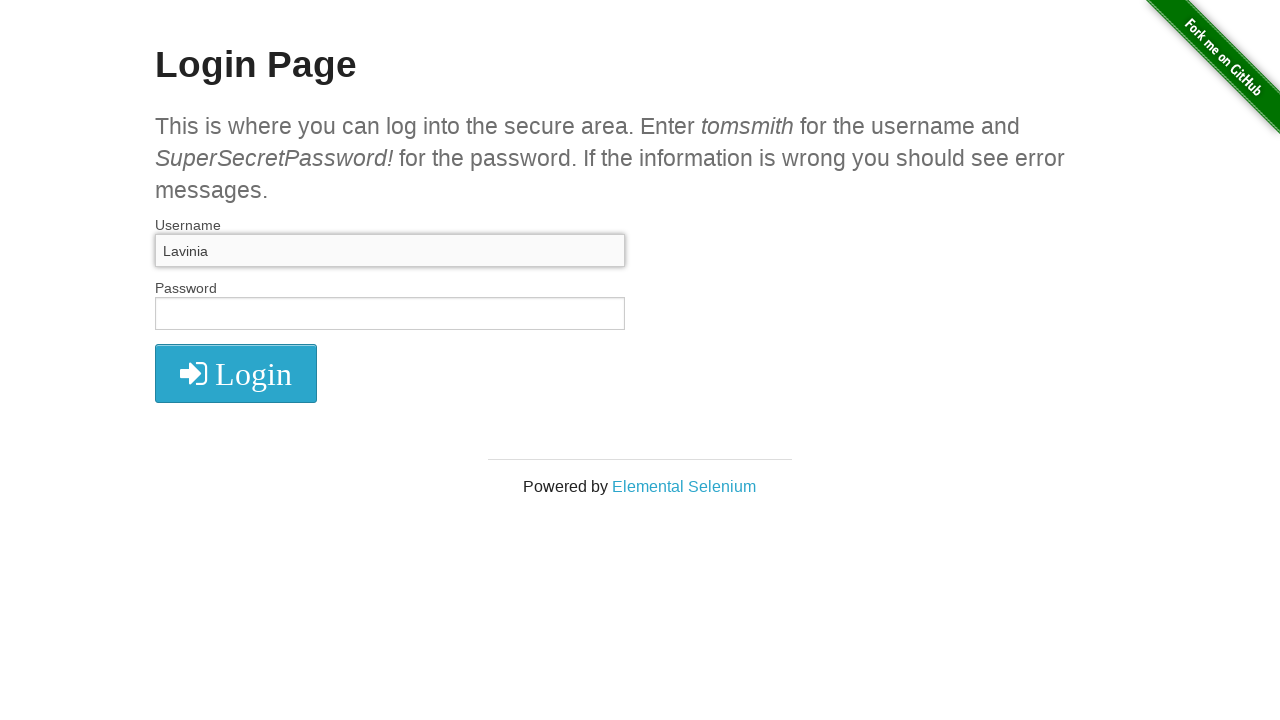

Filled password field with 'parola' on #password
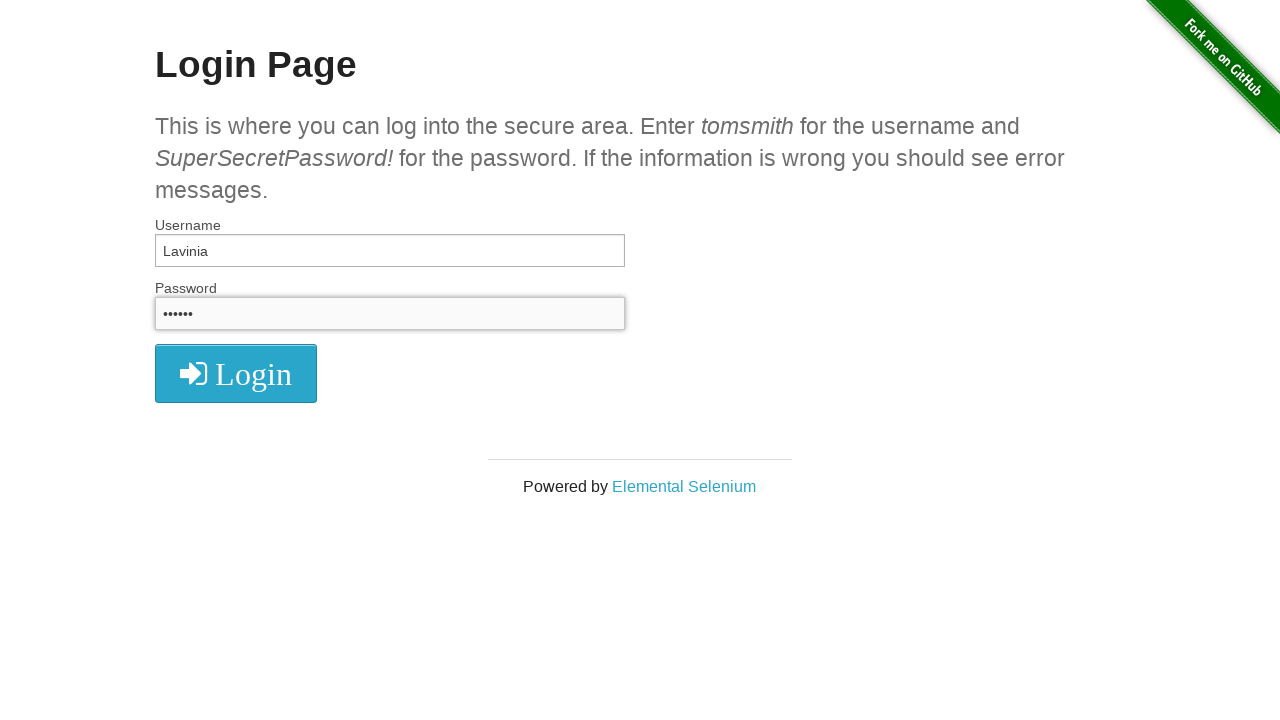

Clicked login button to submit invalid credentials at (236, 373) on xpath=//*[@id='login']/button
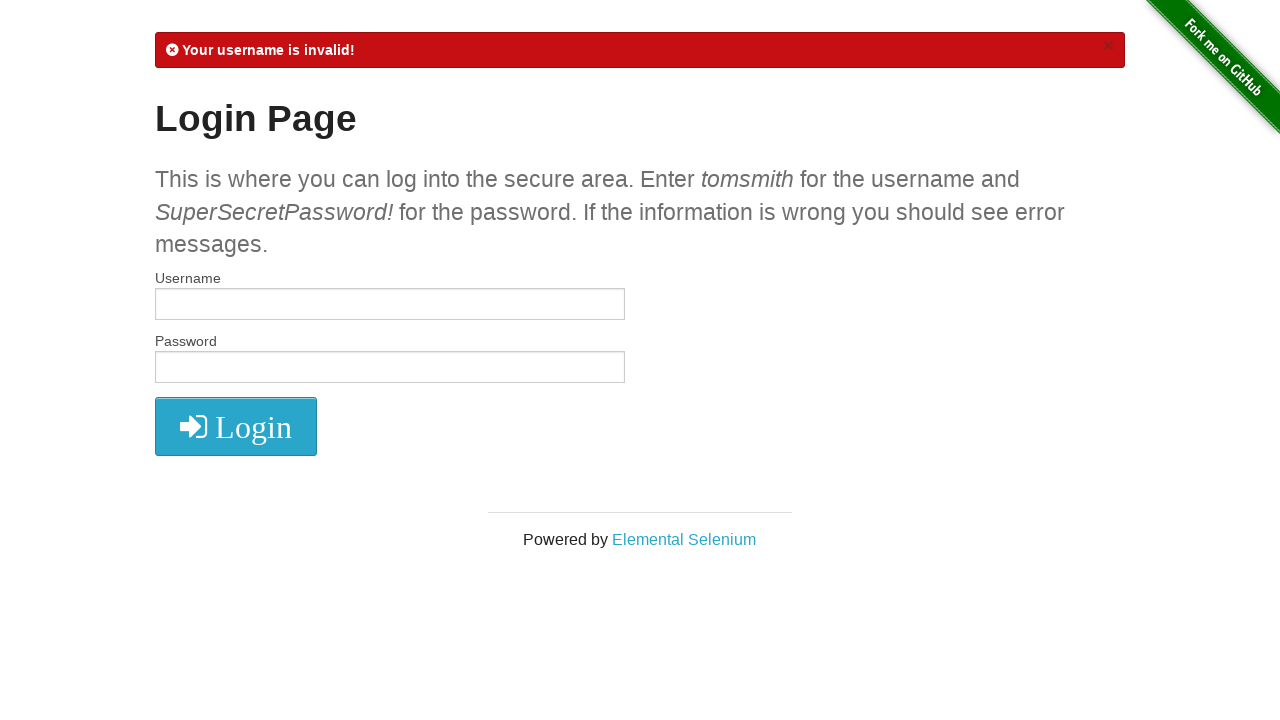

Located error message element
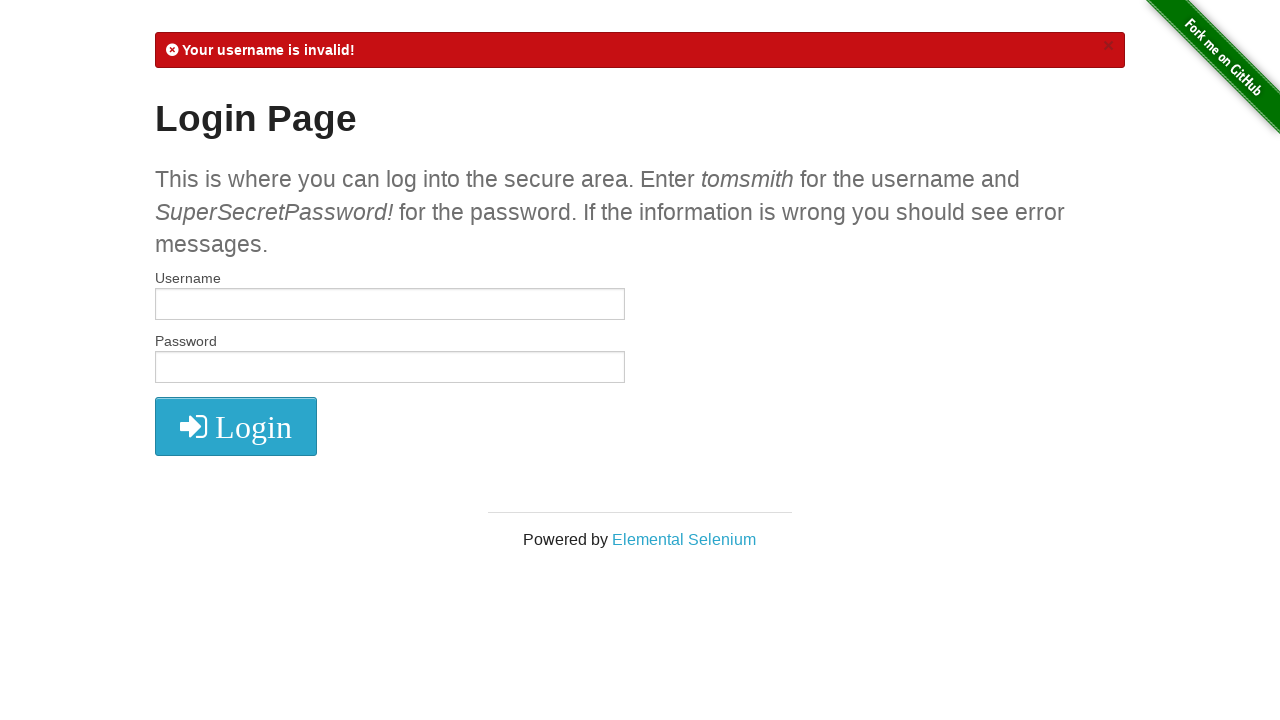

Retrieved error message text content
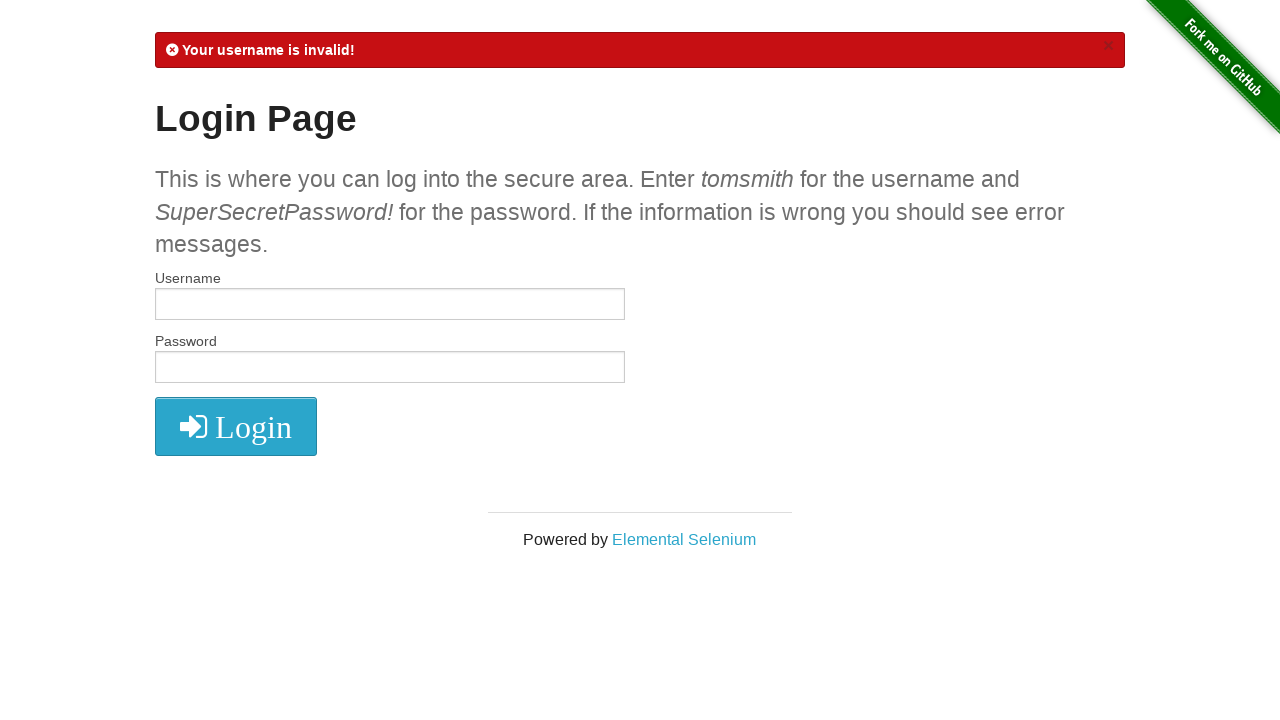

Verified error message contains 'Your username is invalid!'
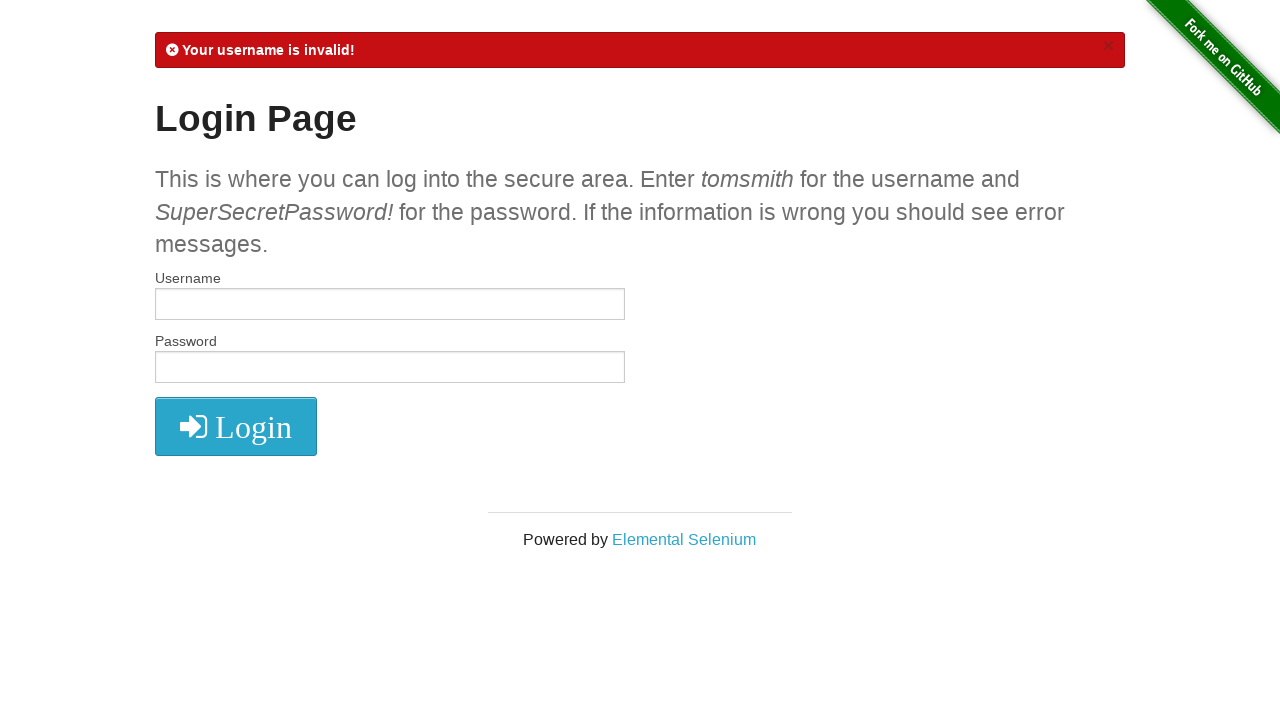

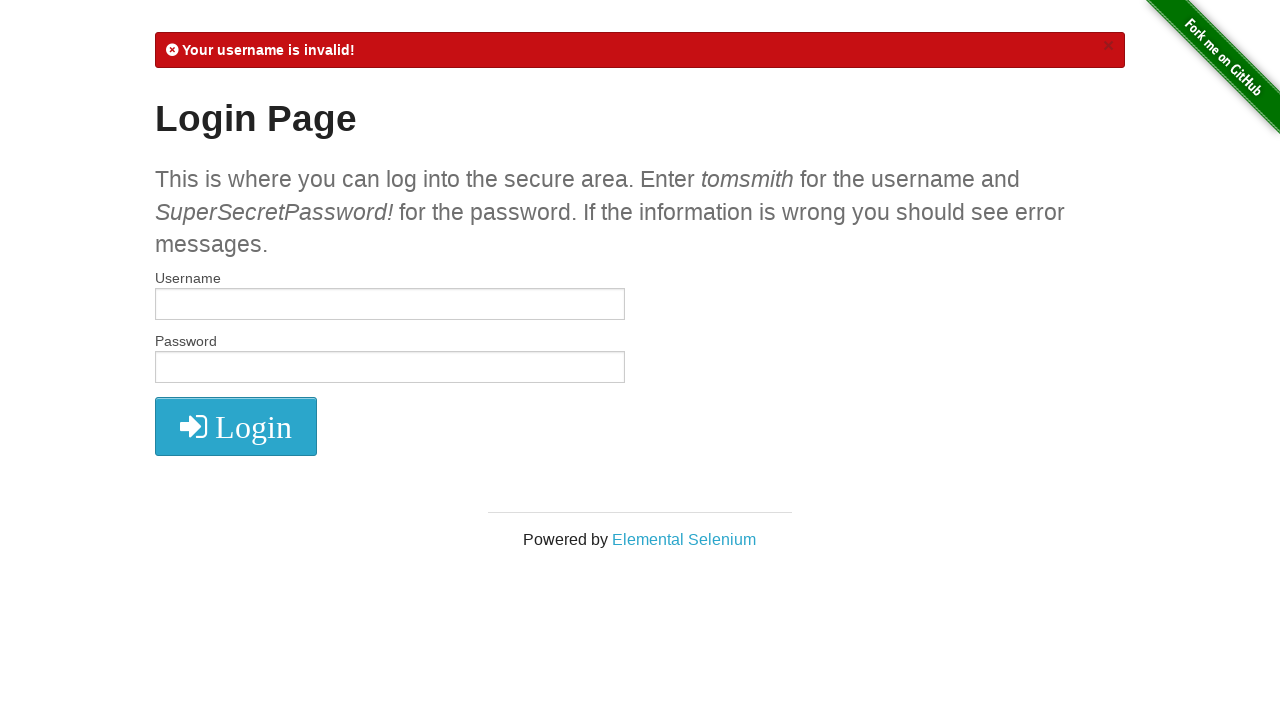